Tests FAQ accordion question 1 by scrolling to the FAQ section, clicking on the first question, and verifying the answer about daily rental cost is displayed.

Starting URL: https://qa-scooter.praktikum-services.ru/

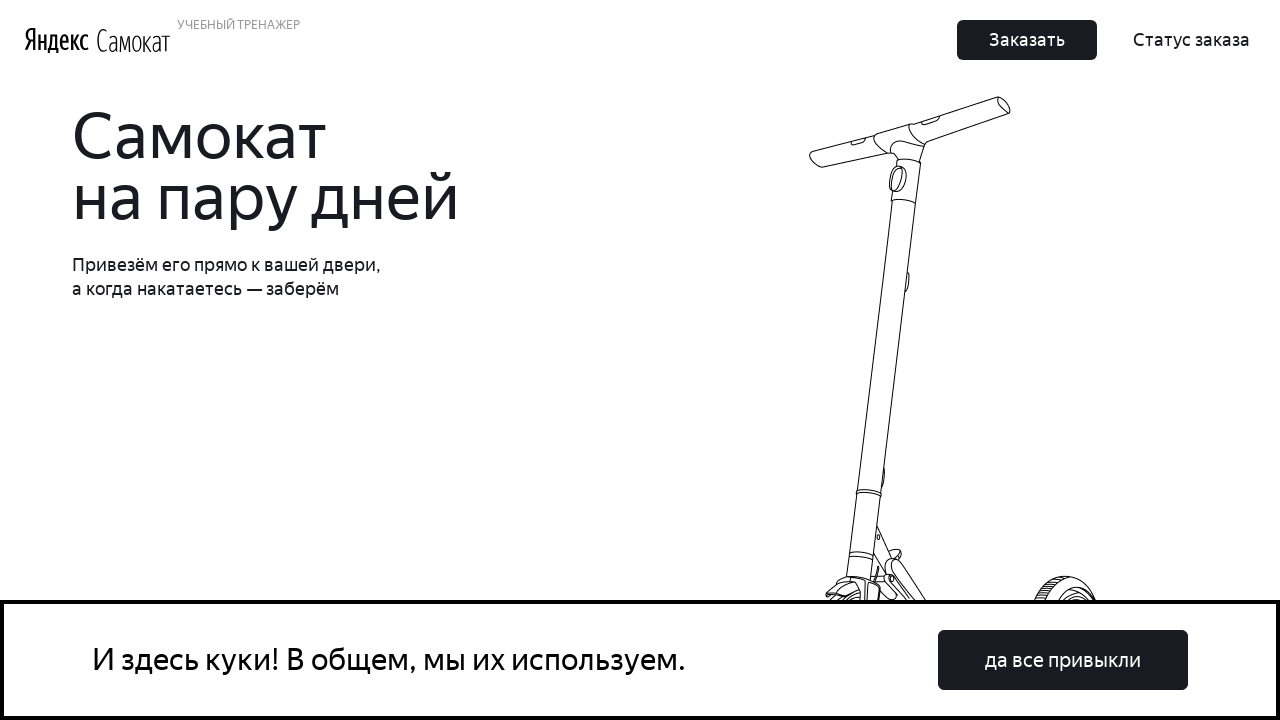

Scrolled to FAQ section (question 8 area)
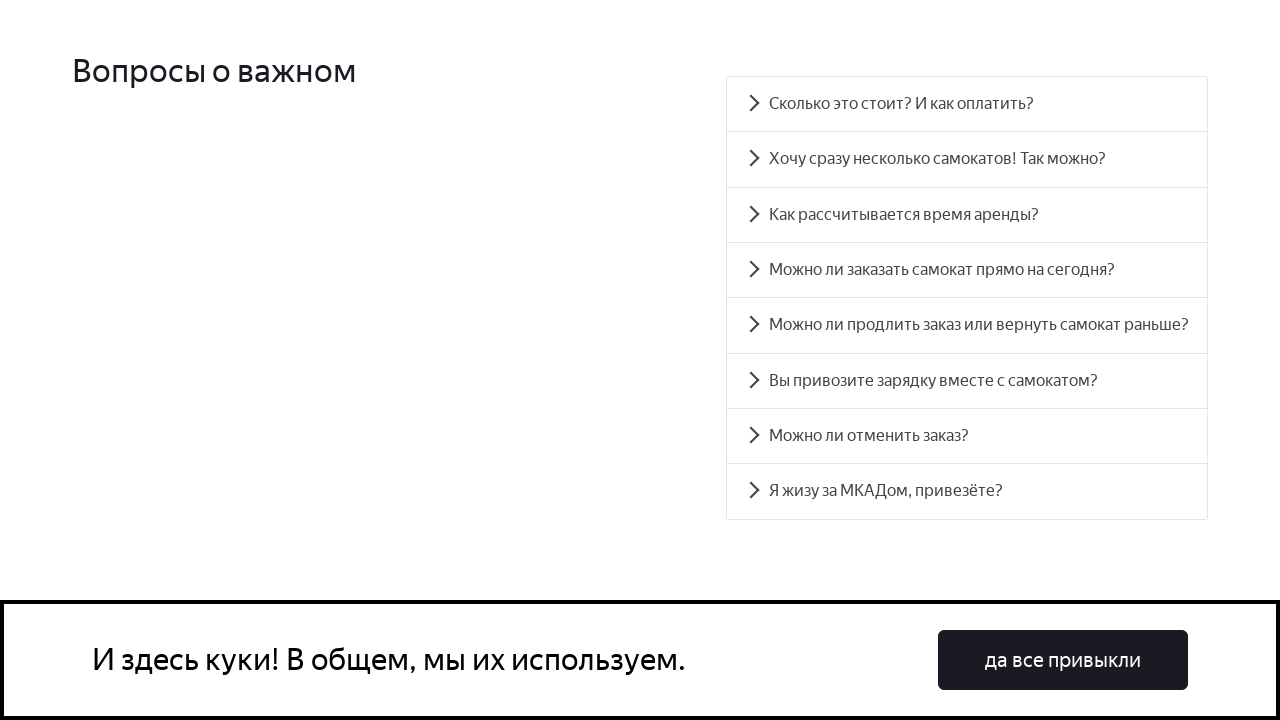

Clicked on first FAQ question at (967, 104) on #accordion__heading-0
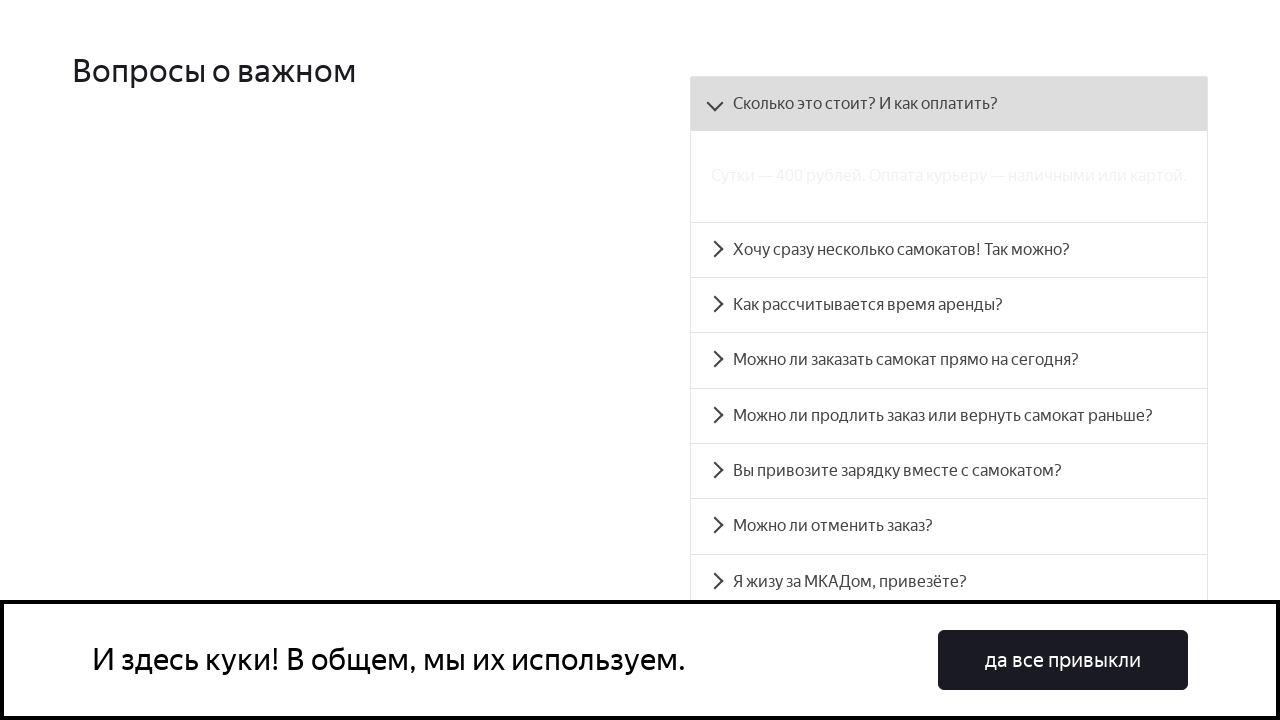

Answer about daily rental cost (400 rubles) is displayed
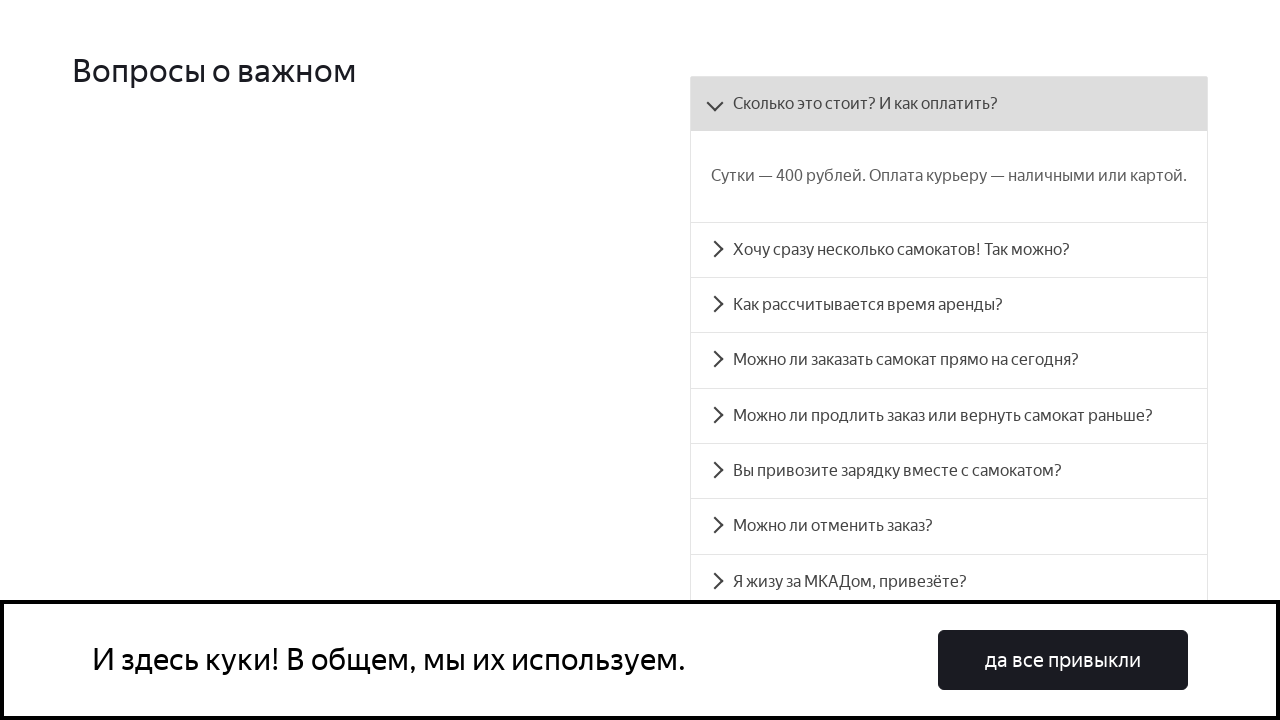

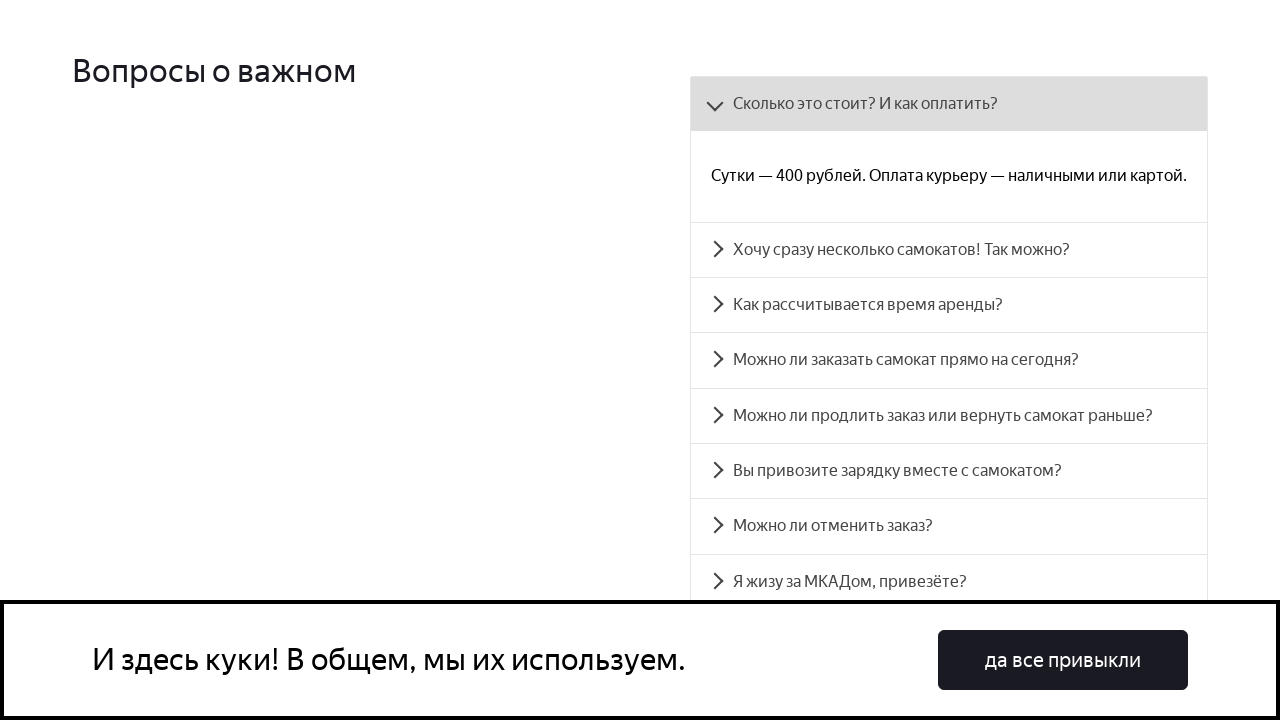